Navigates to Cleaveland Avenue tour booking page, fills in a date, and checks if availability exists

Starting URL: https://www.recreation.gov/ticket/234640/ticket/185

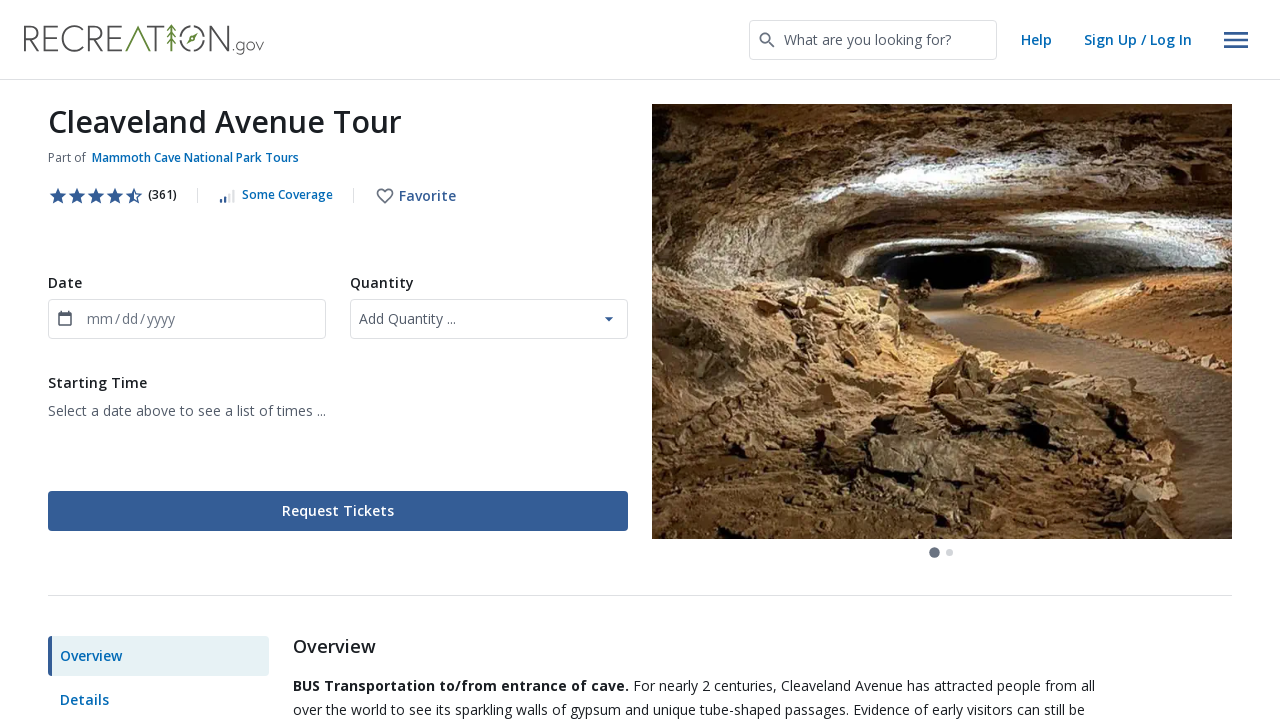

Filled month field with '12' on div[aria-label='month, ']
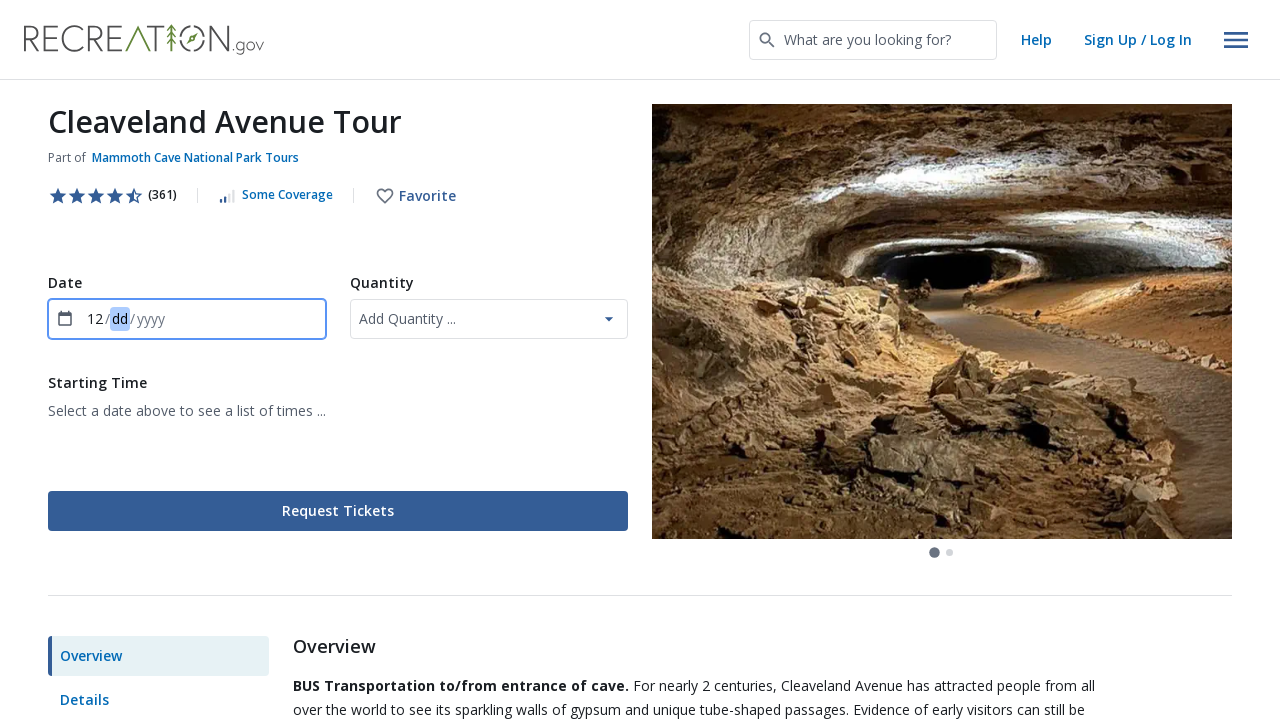

Filled day field with '26' on div[aria-label='day, ']
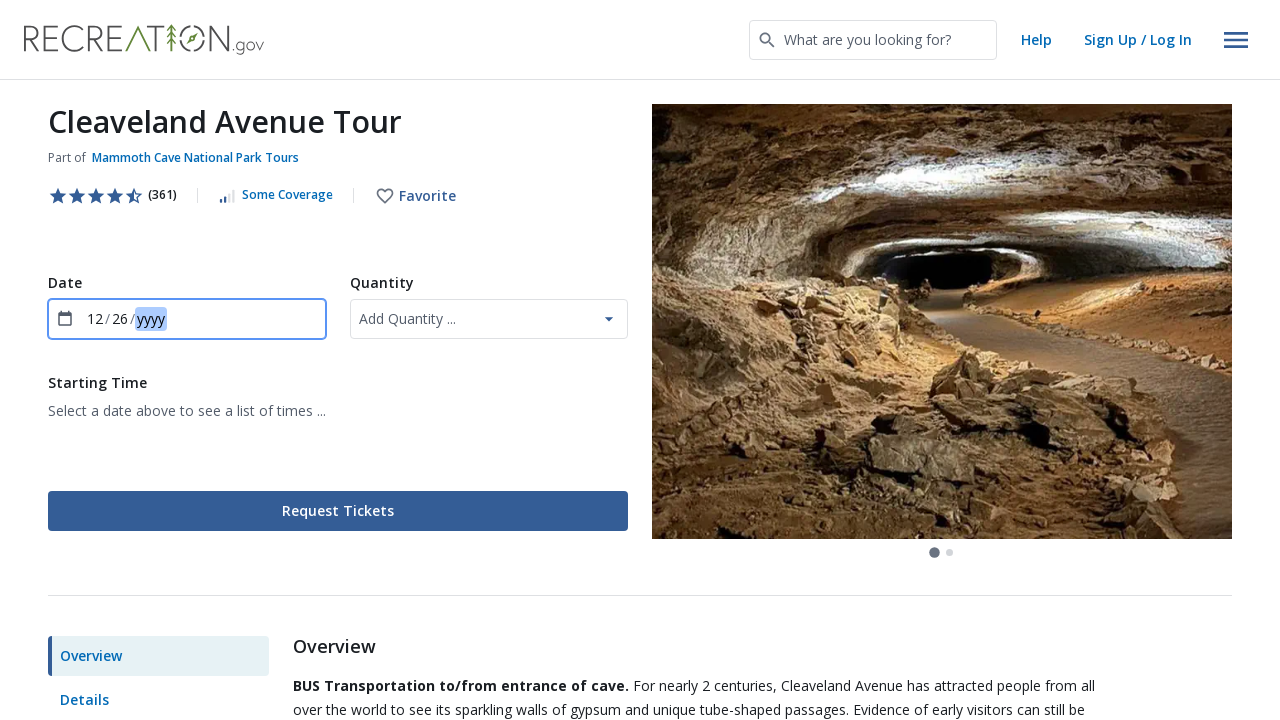

Filled year field with '2024' on div[aria-label='year, ']
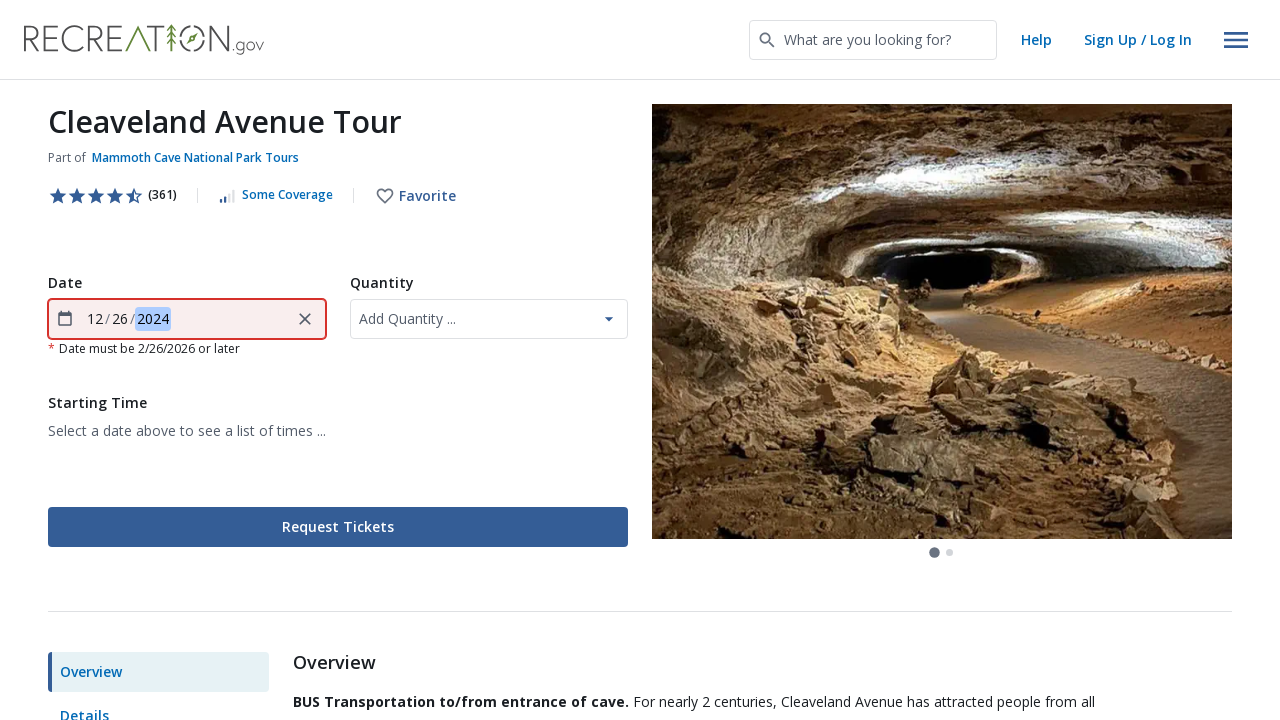

Checked for availability indicator on Cleaveland Avenue tour
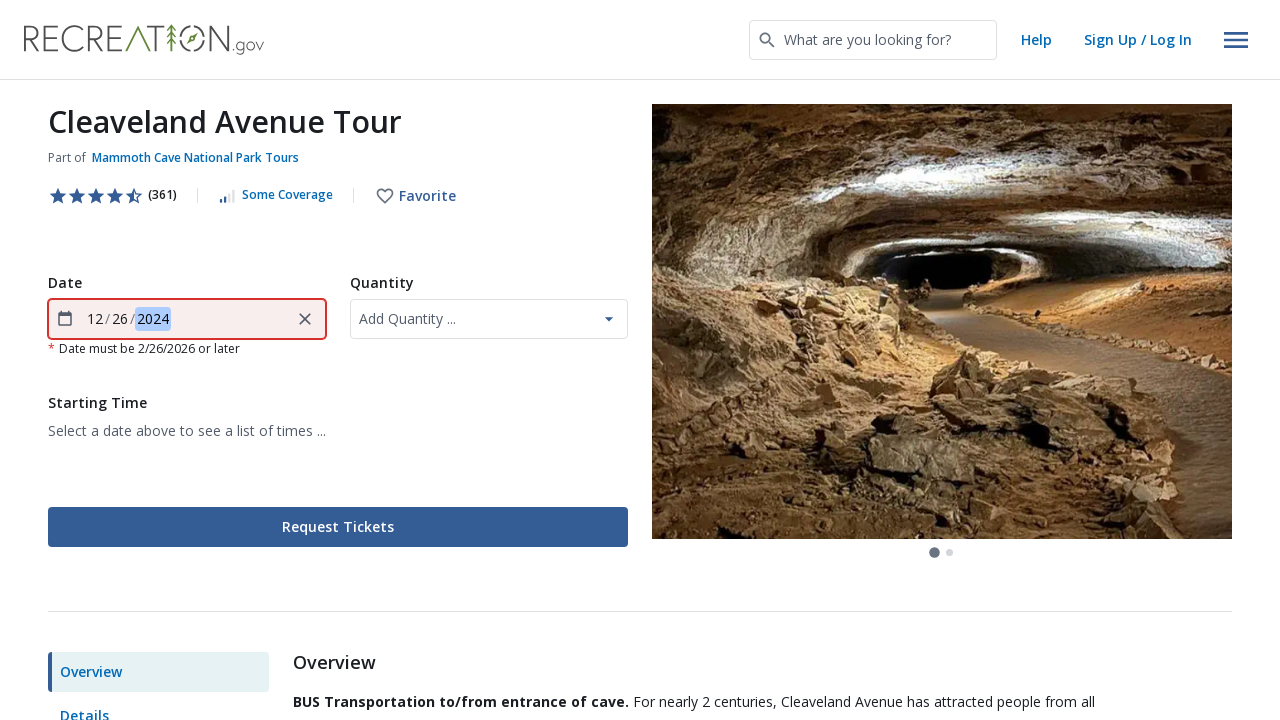

Cleaveland Avenue tour is not available
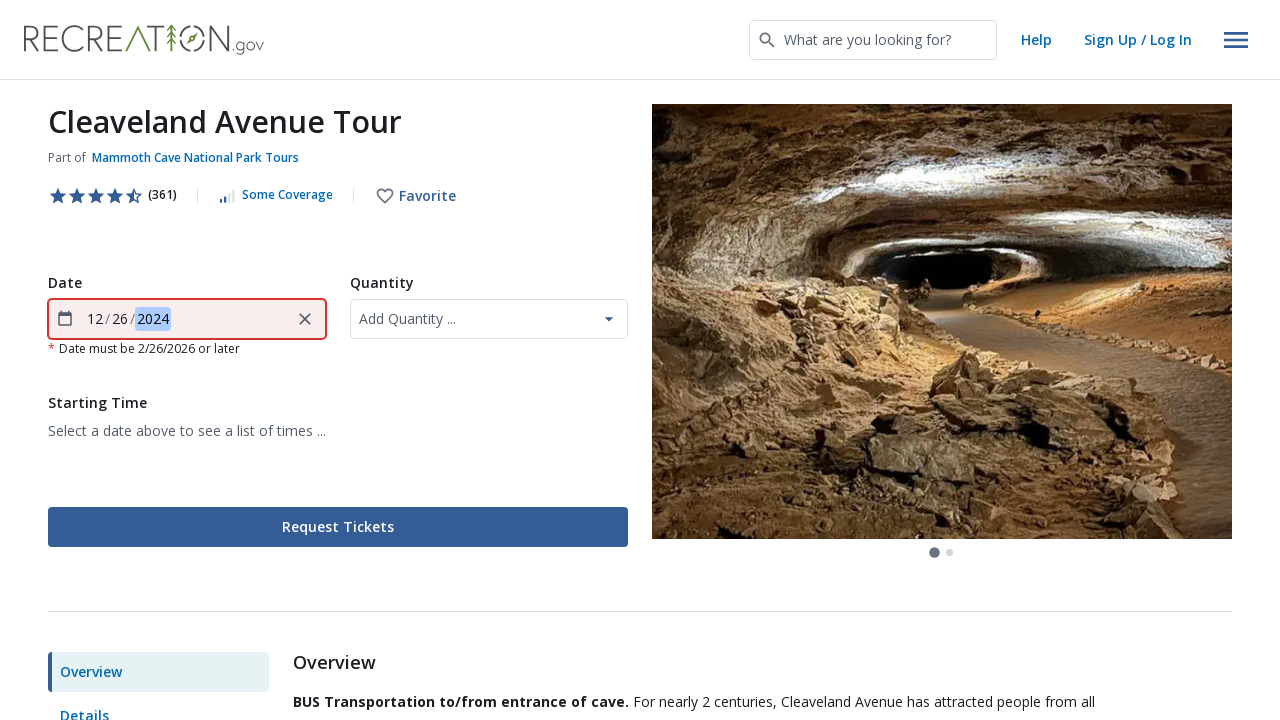

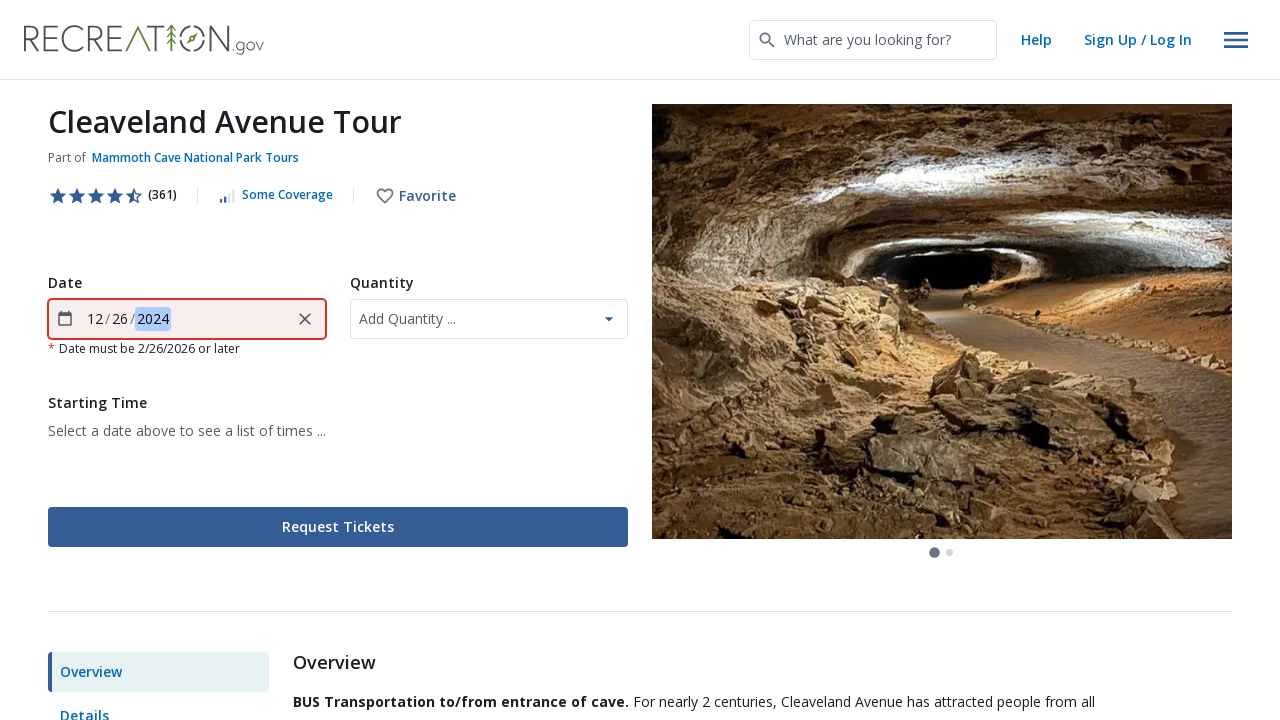